Tests displaying all items by clicking the All filter link after filtering

Starting URL: https://demo.playwright.dev/todomvc

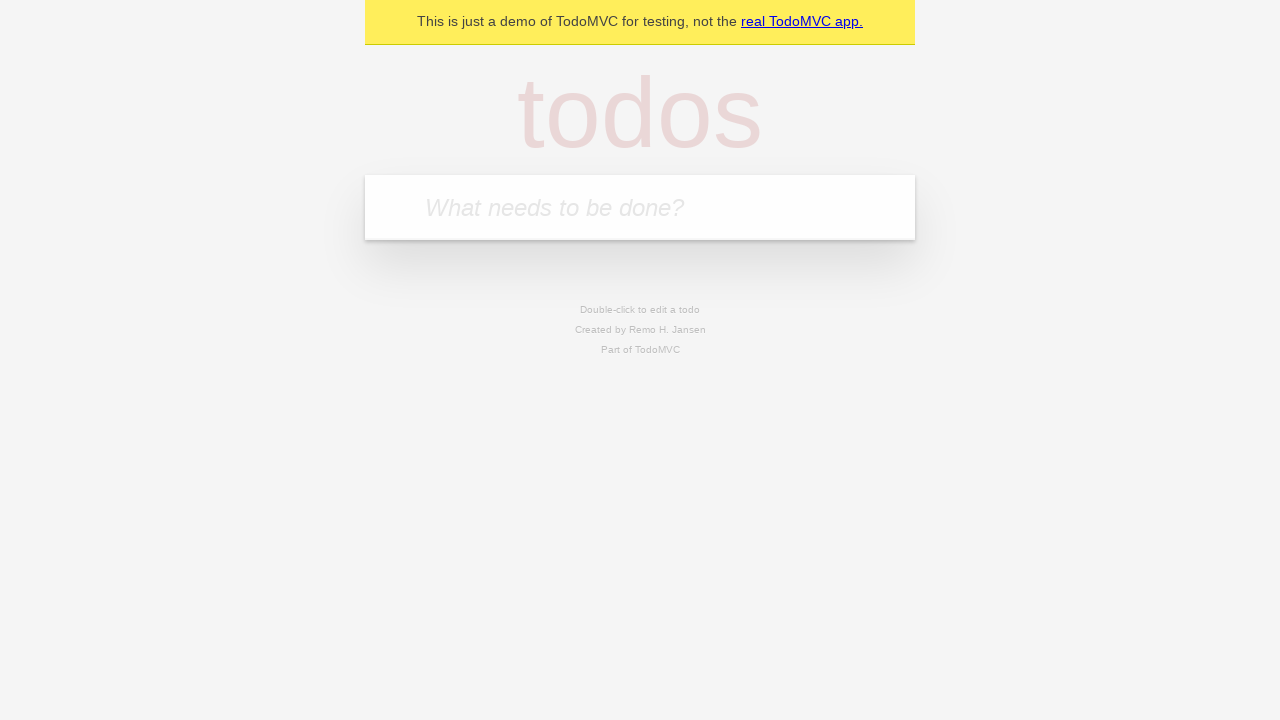

Filled todo input with 'buy some cheese' on internal:attr=[placeholder="What needs to be done?"i]
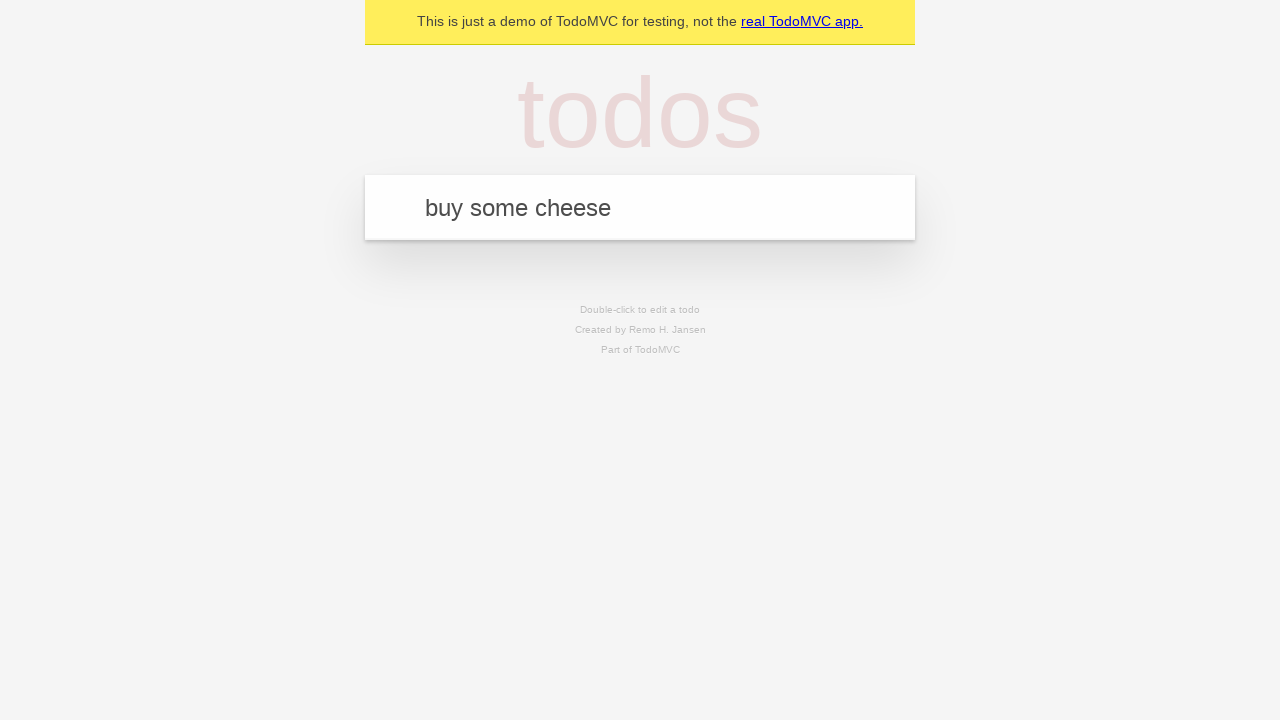

Pressed Enter to add first todo on internal:attr=[placeholder="What needs to be done?"i]
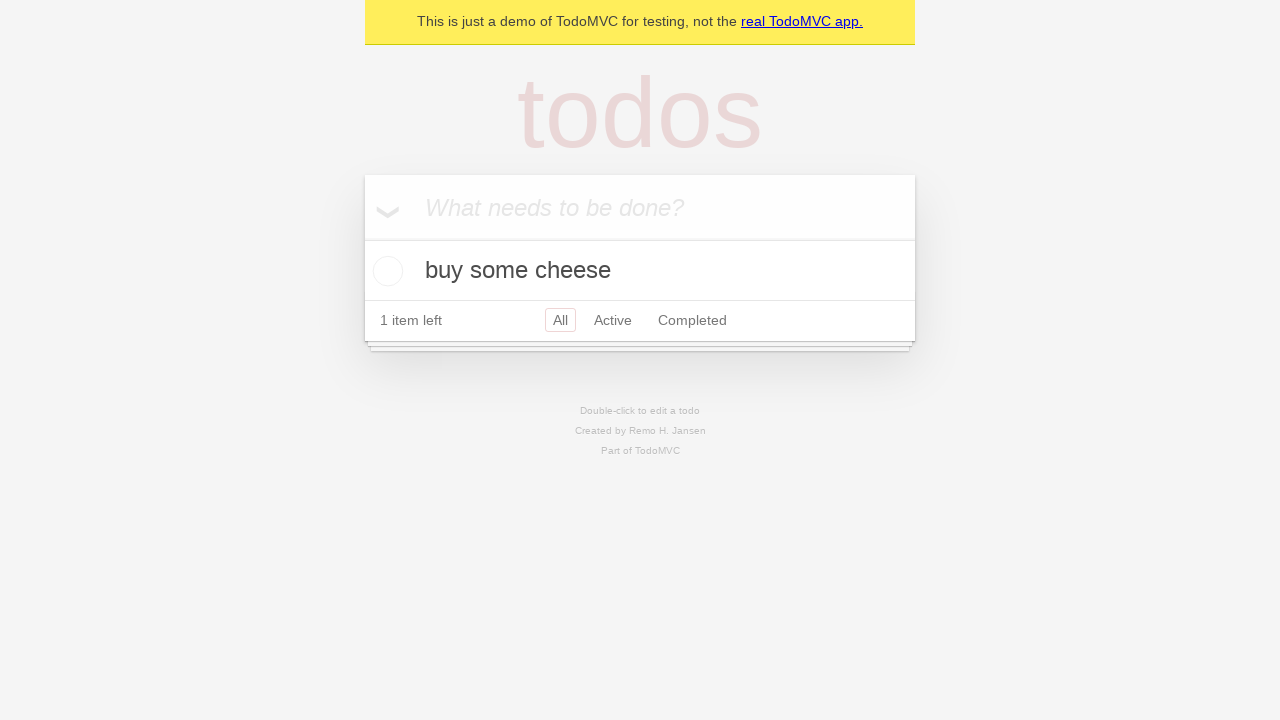

Filled todo input with 'feed the cat' on internal:attr=[placeholder="What needs to be done?"i]
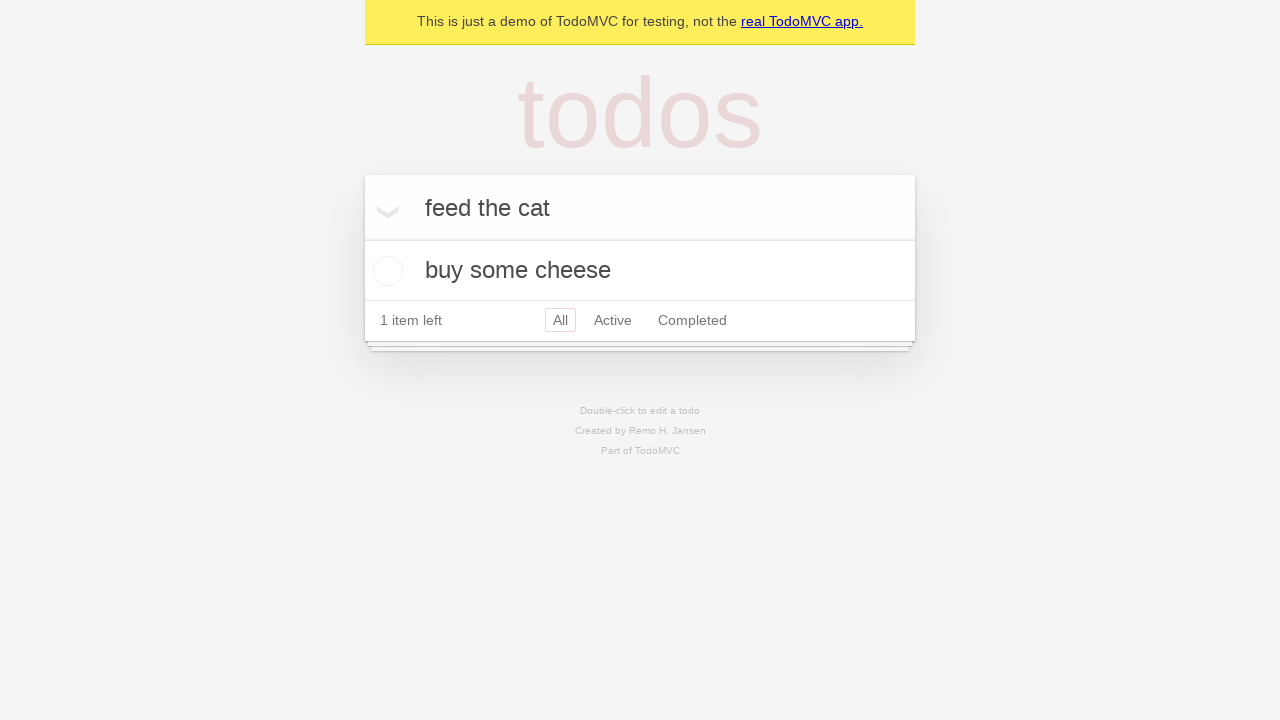

Pressed Enter to add second todo on internal:attr=[placeholder="What needs to be done?"i]
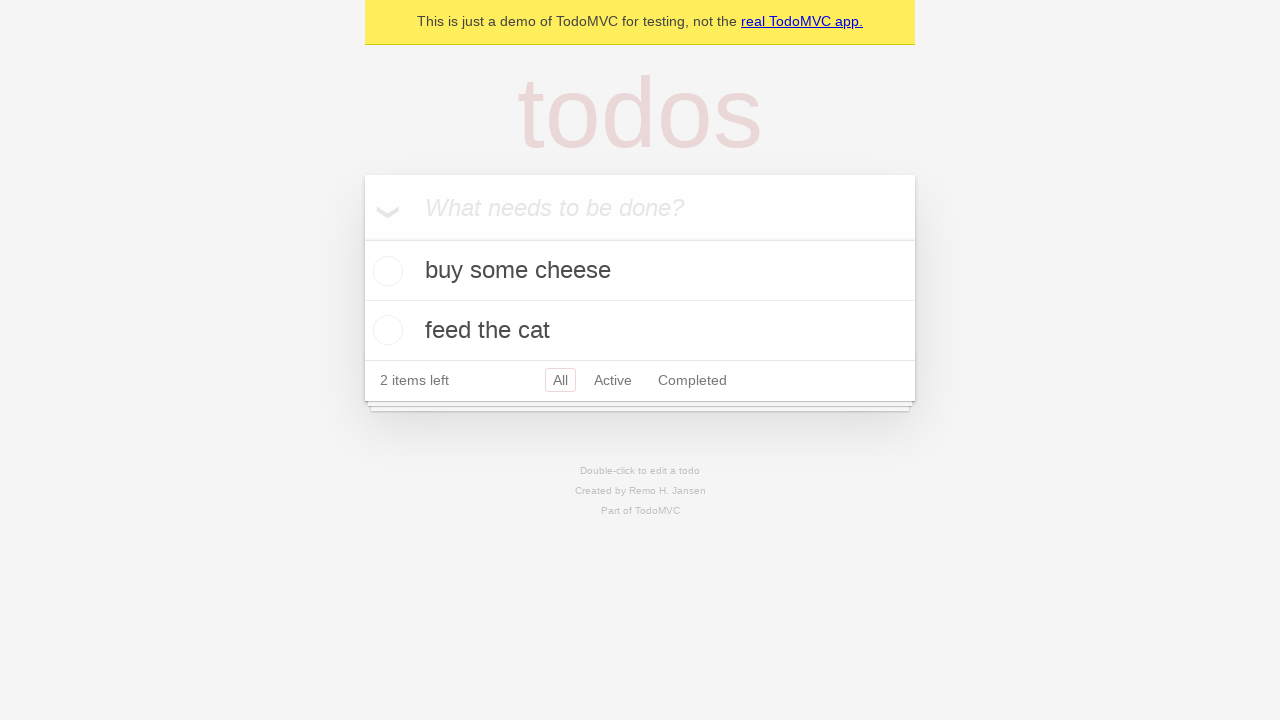

Filled todo input with 'book a doctors appointment' on internal:attr=[placeholder="What needs to be done?"i]
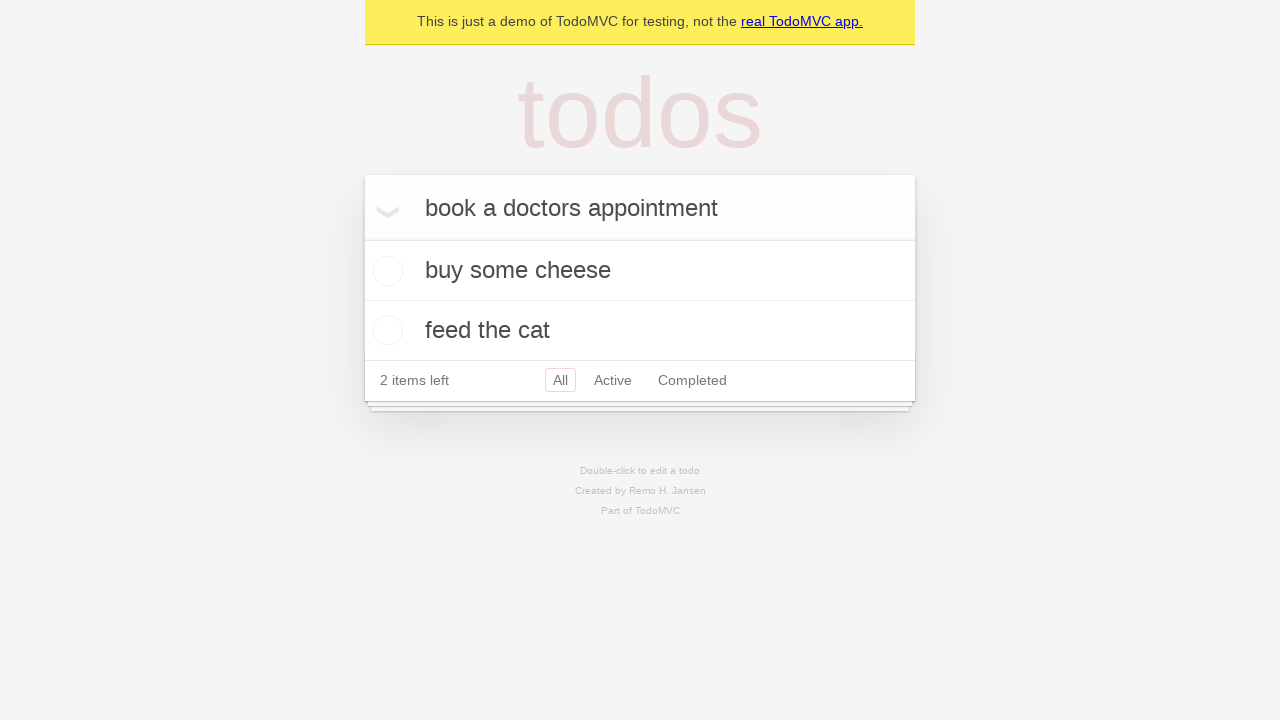

Pressed Enter to add third todo on internal:attr=[placeholder="What needs to be done?"i]
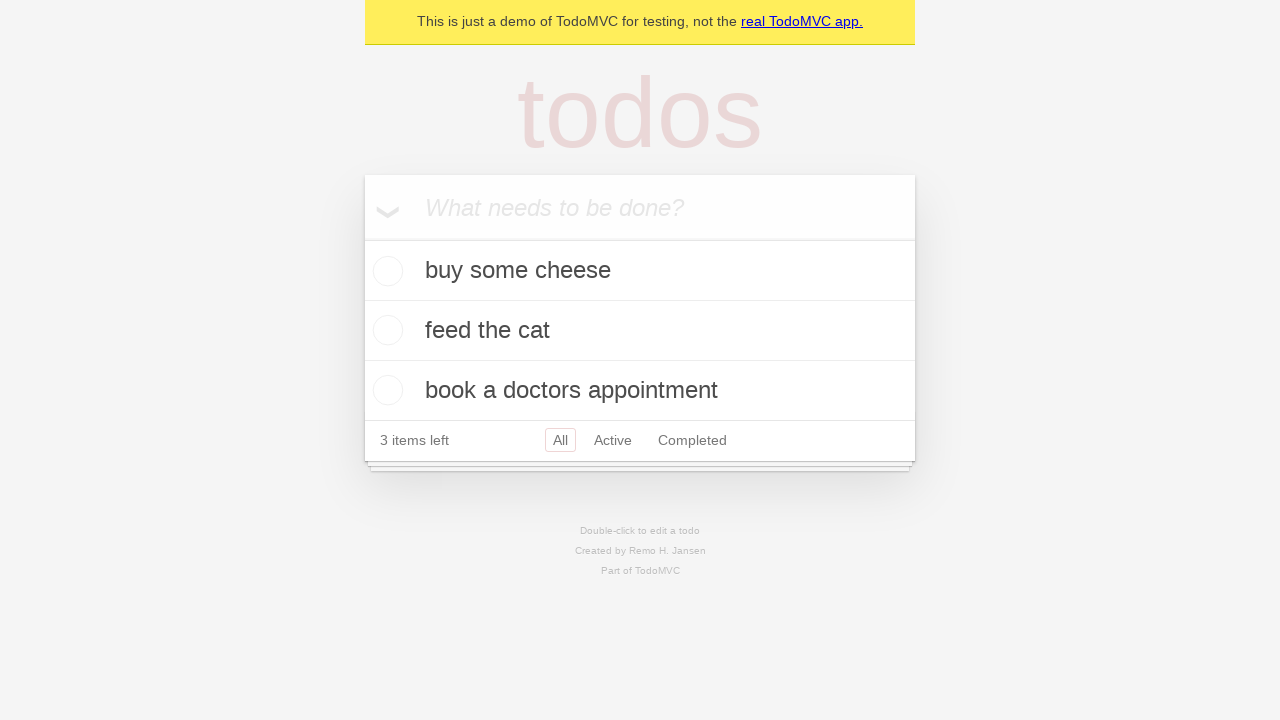

Checked checkbox on second todo item to mark as complete at (385, 330) on internal:testid=[data-testid="todo-item"s] >> nth=1 >> internal:role=checkbox
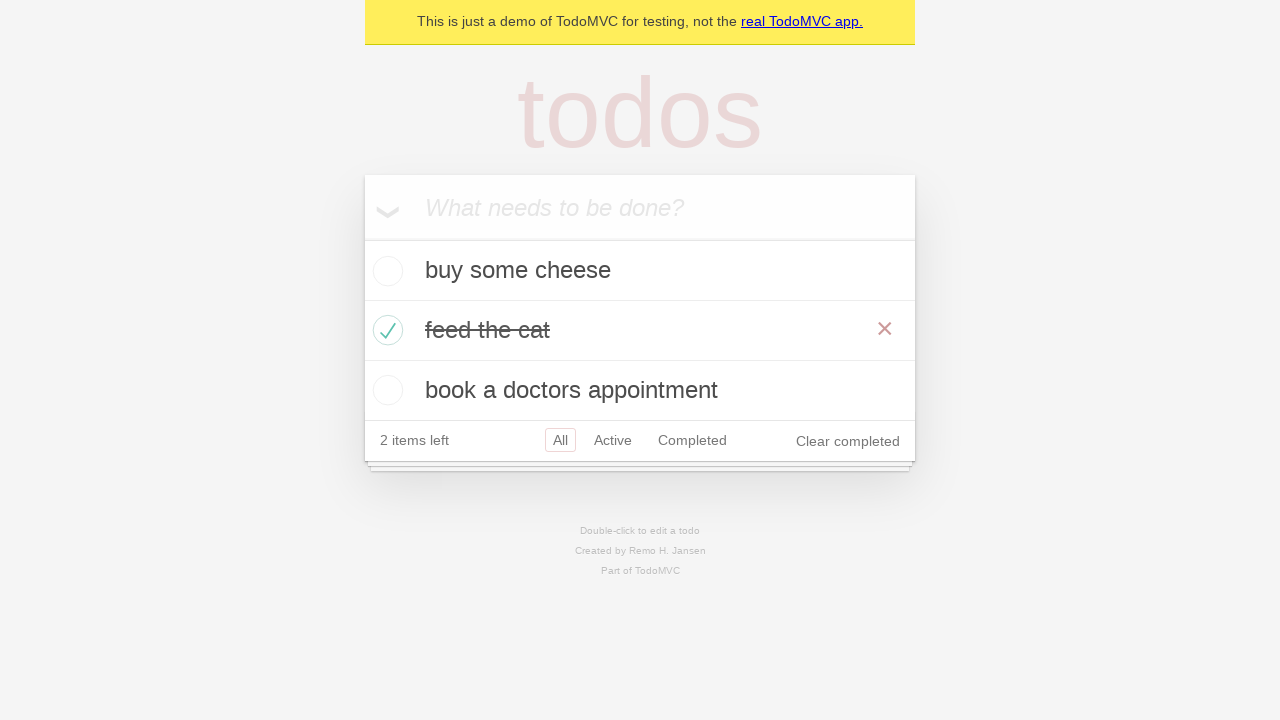

Clicked Active filter link at (613, 440) on internal:role=link[name="Active"i]
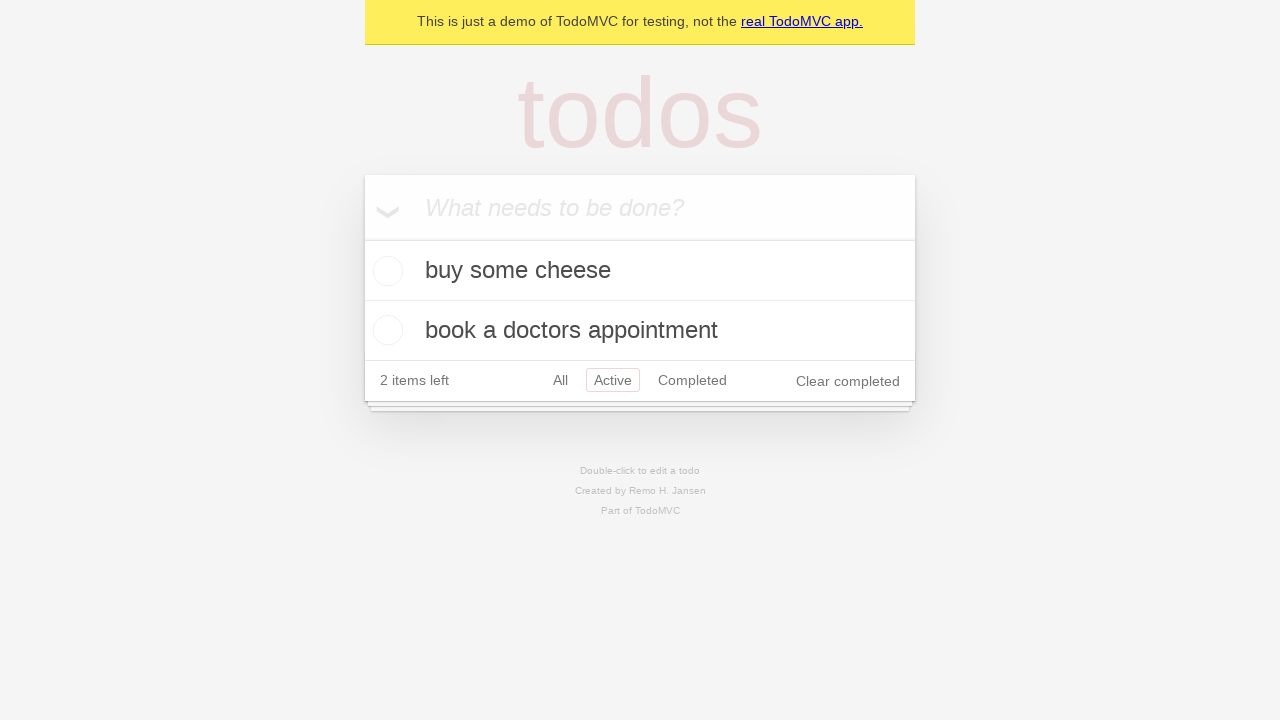

Clicked Completed filter link at (692, 380) on internal:role=link[name="Completed"i]
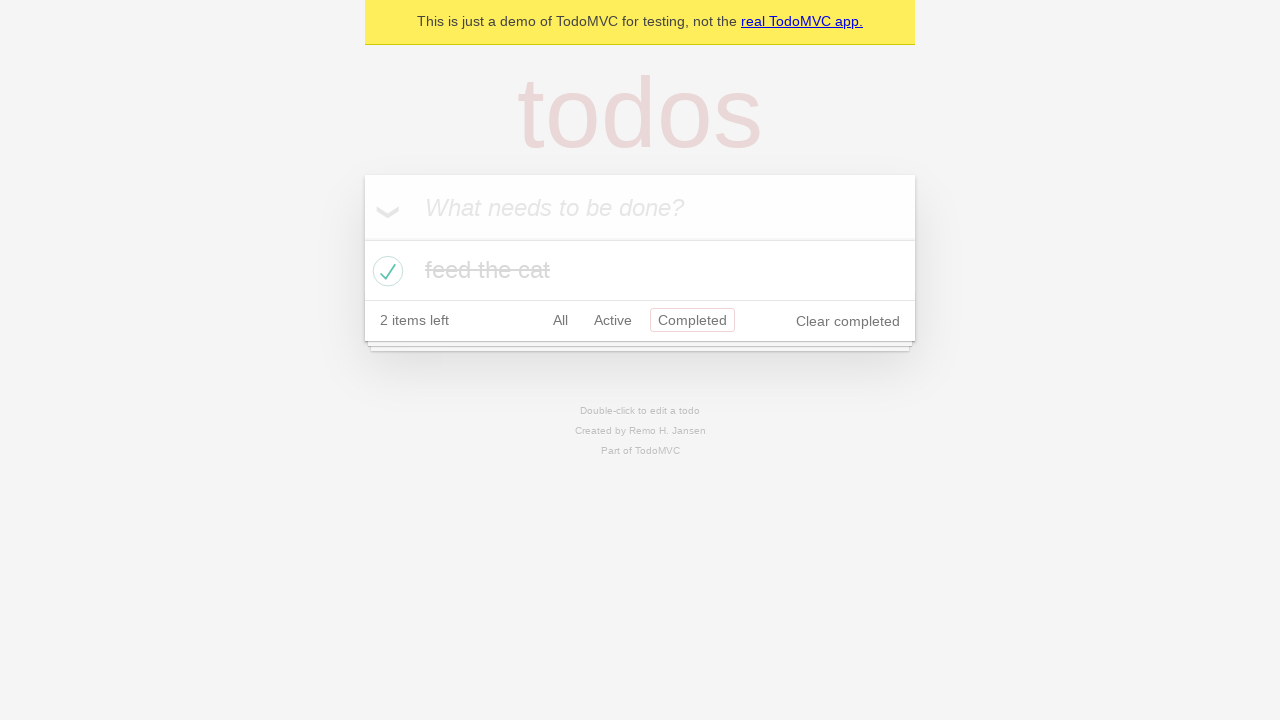

Clicked All filter link to display all items at (560, 320) on internal:role=link[name="All"i]
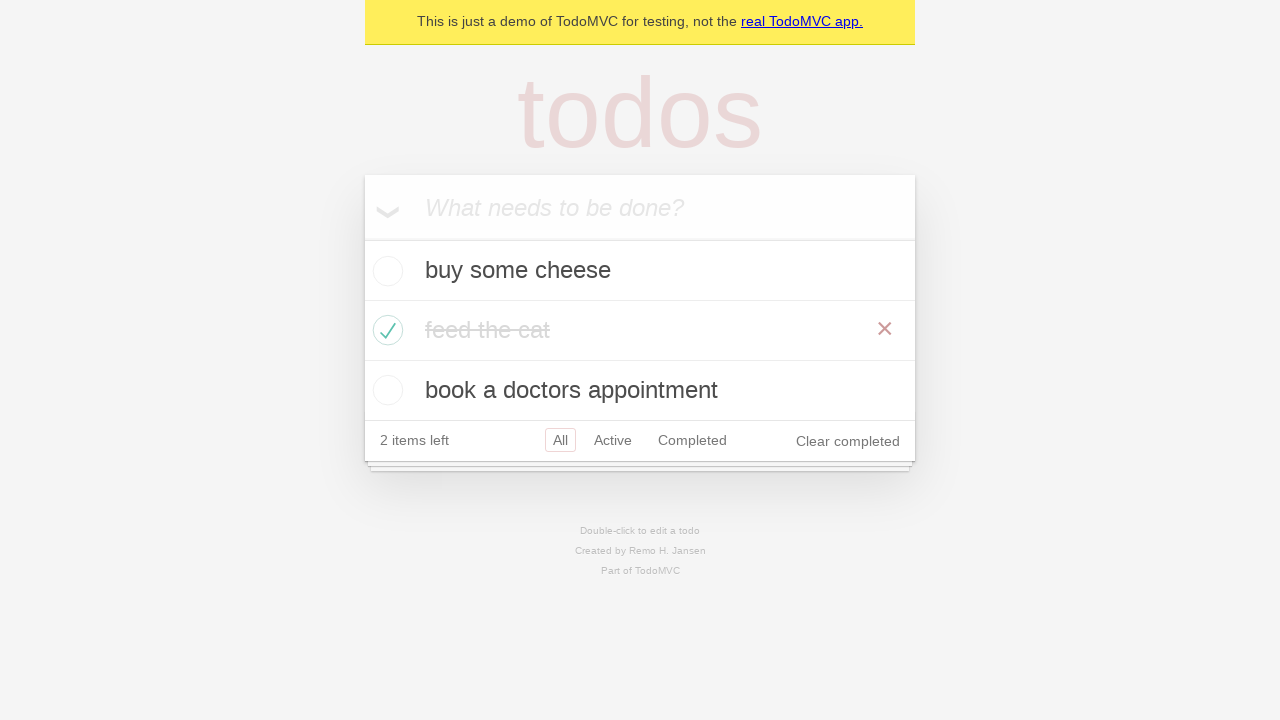

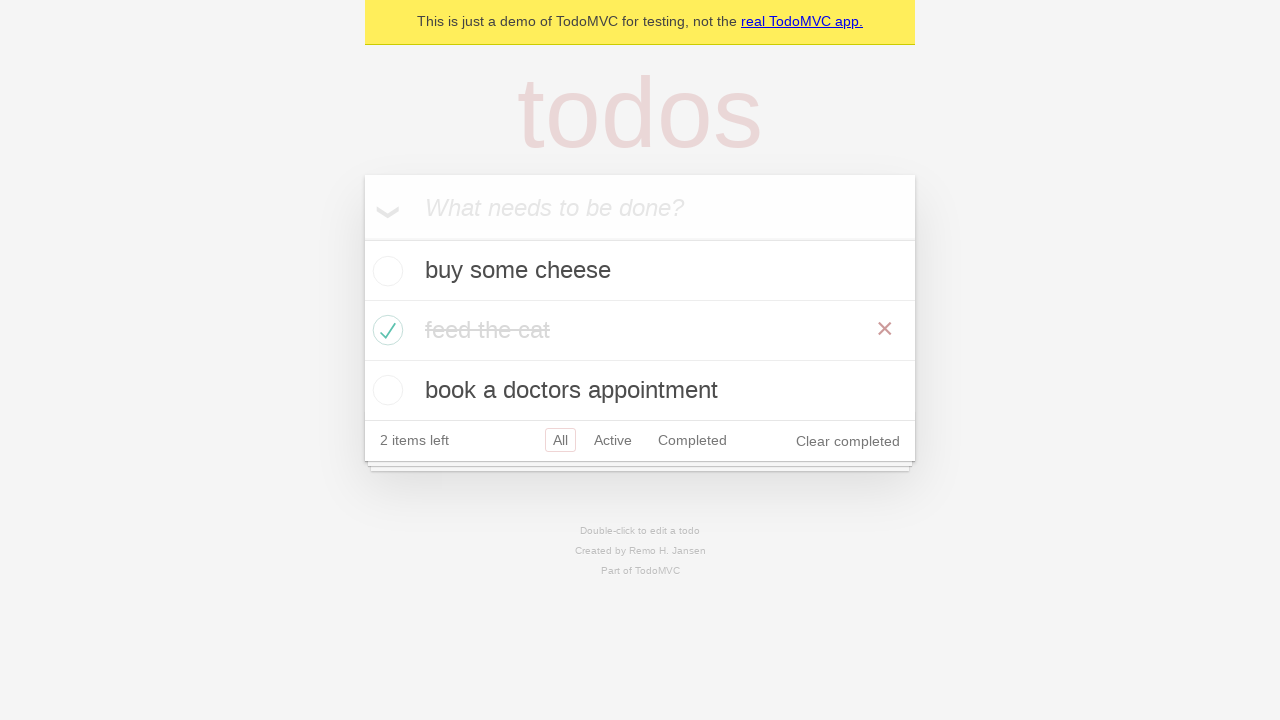